Tests adding todo items to the list by filling the input field and pressing Enter, then verifying the items appear in the list.

Starting URL: https://demo.playwright.dev/todomvc

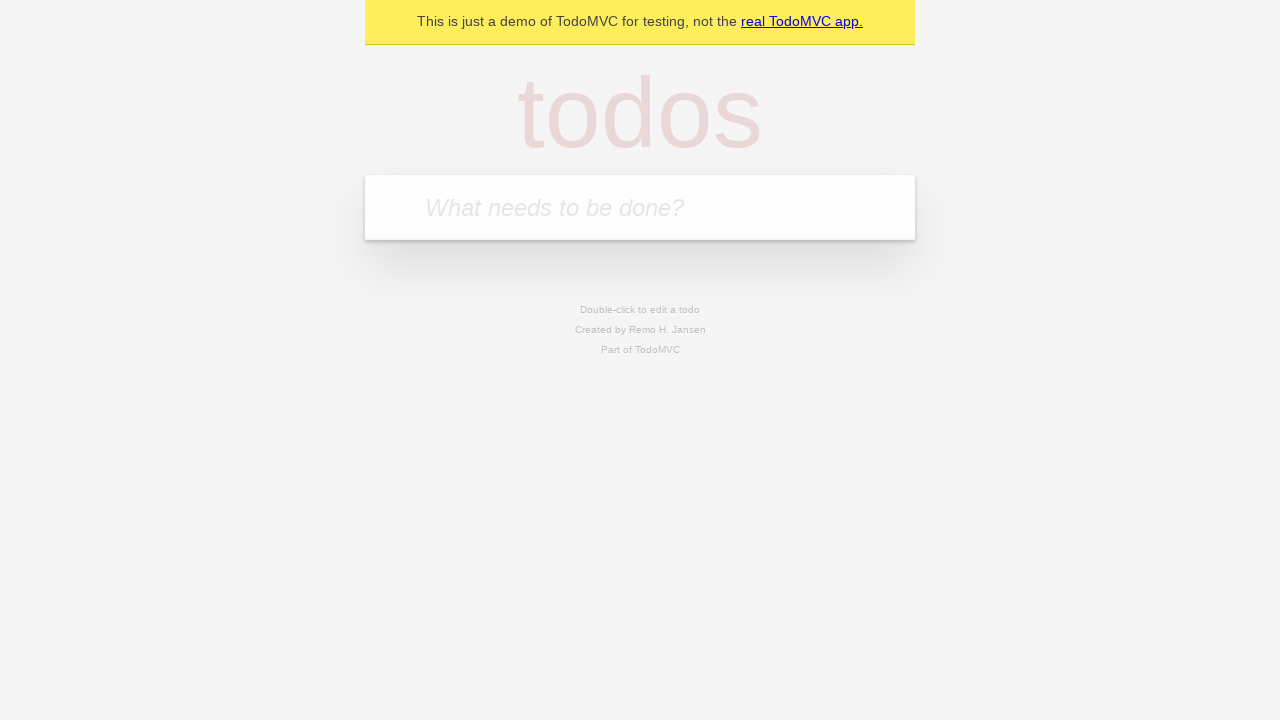

Filled input field with first todo 'buy some cheese' on internal:attr=[placeholder="What needs to be done?"i]
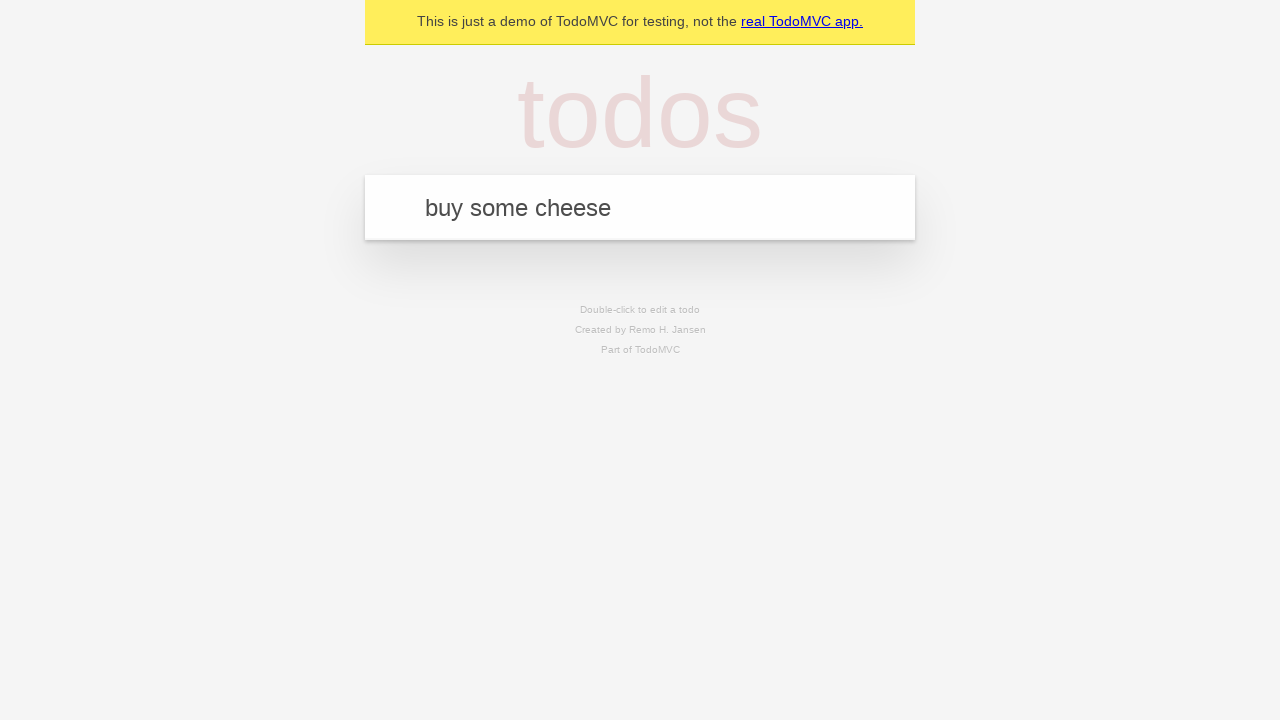

Pressed Enter to add first todo item on internal:attr=[placeholder="What needs to be done?"i]
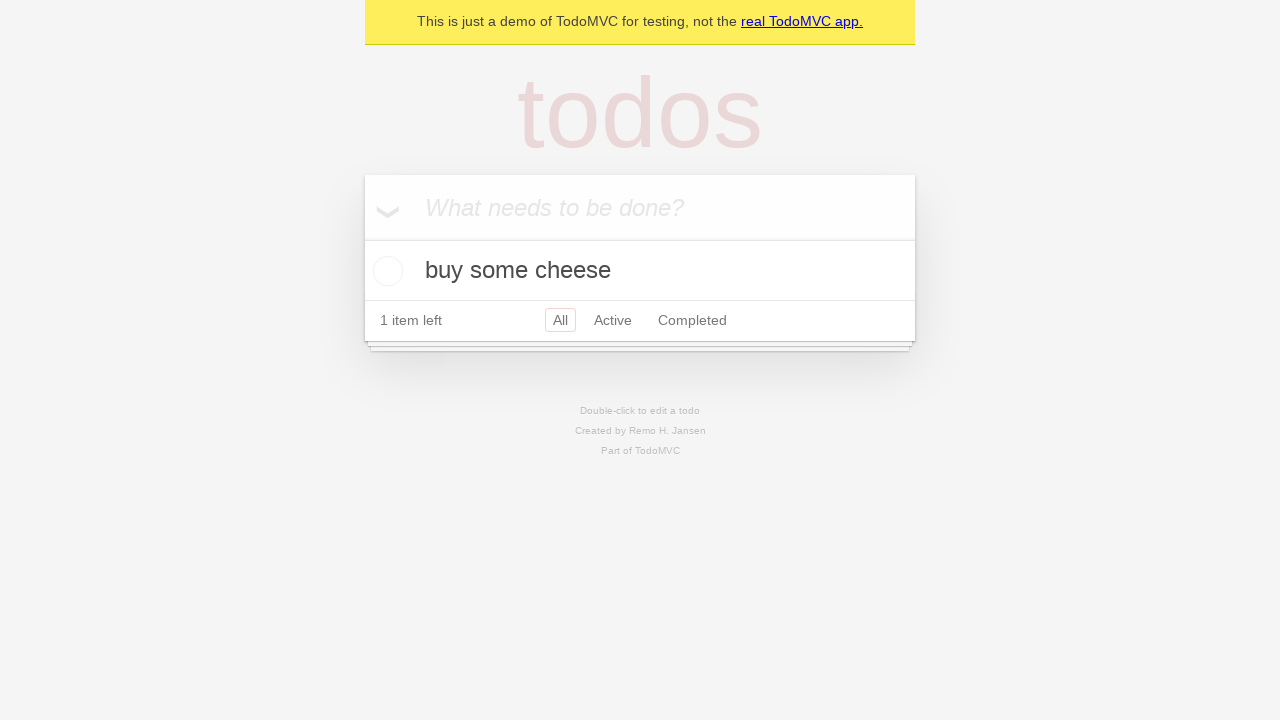

First todo item appeared in the list
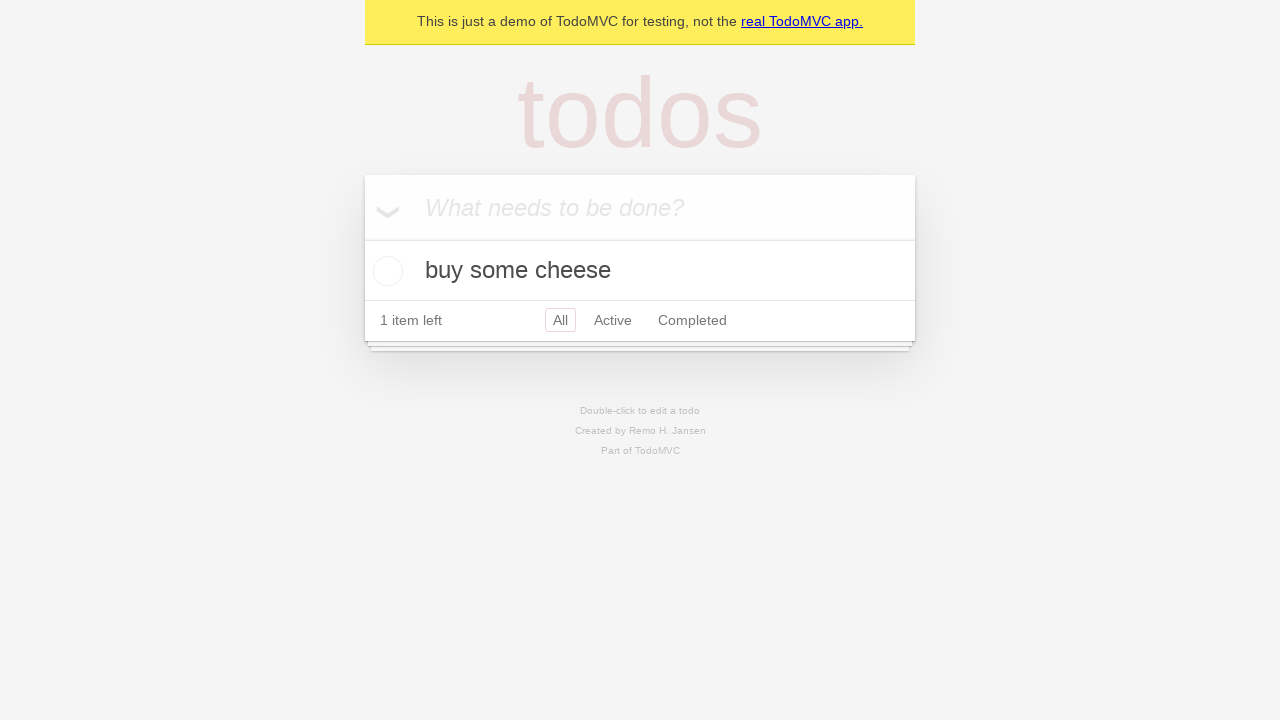

Filled input field with second todo 'feed the cat' on internal:attr=[placeholder="What needs to be done?"i]
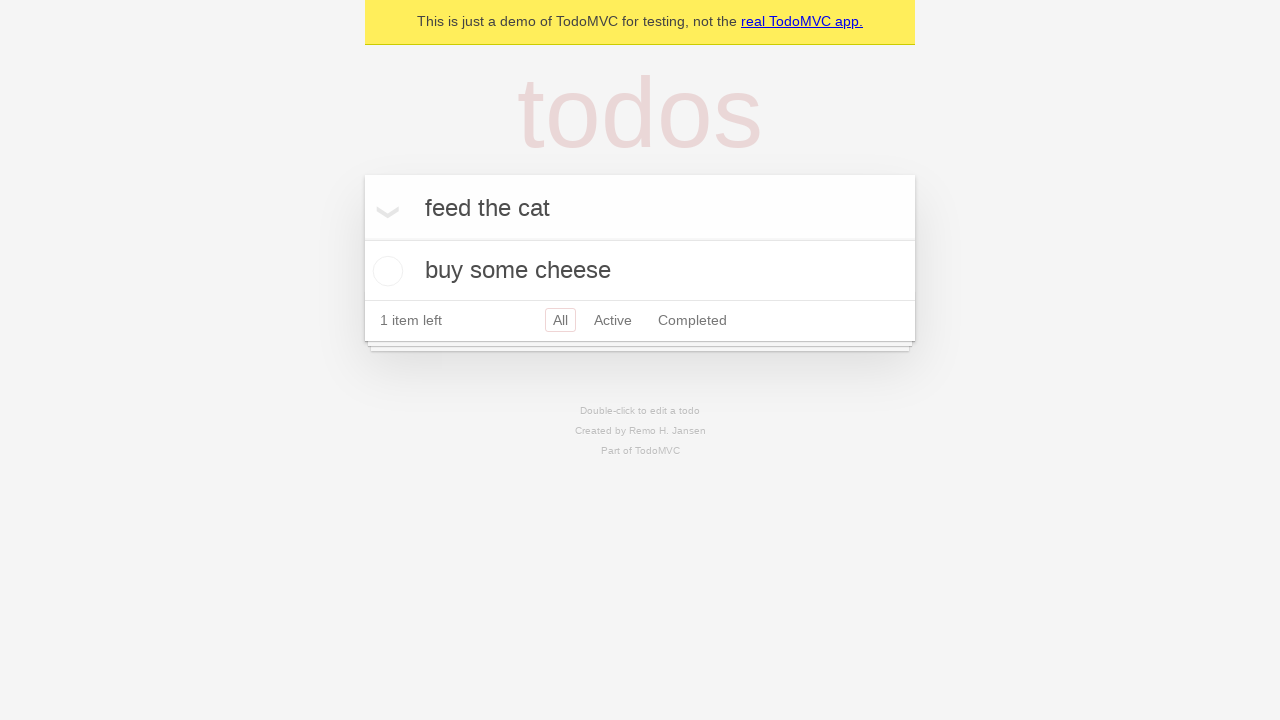

Pressed Enter to add second todo item on internal:attr=[placeholder="What needs to be done?"i]
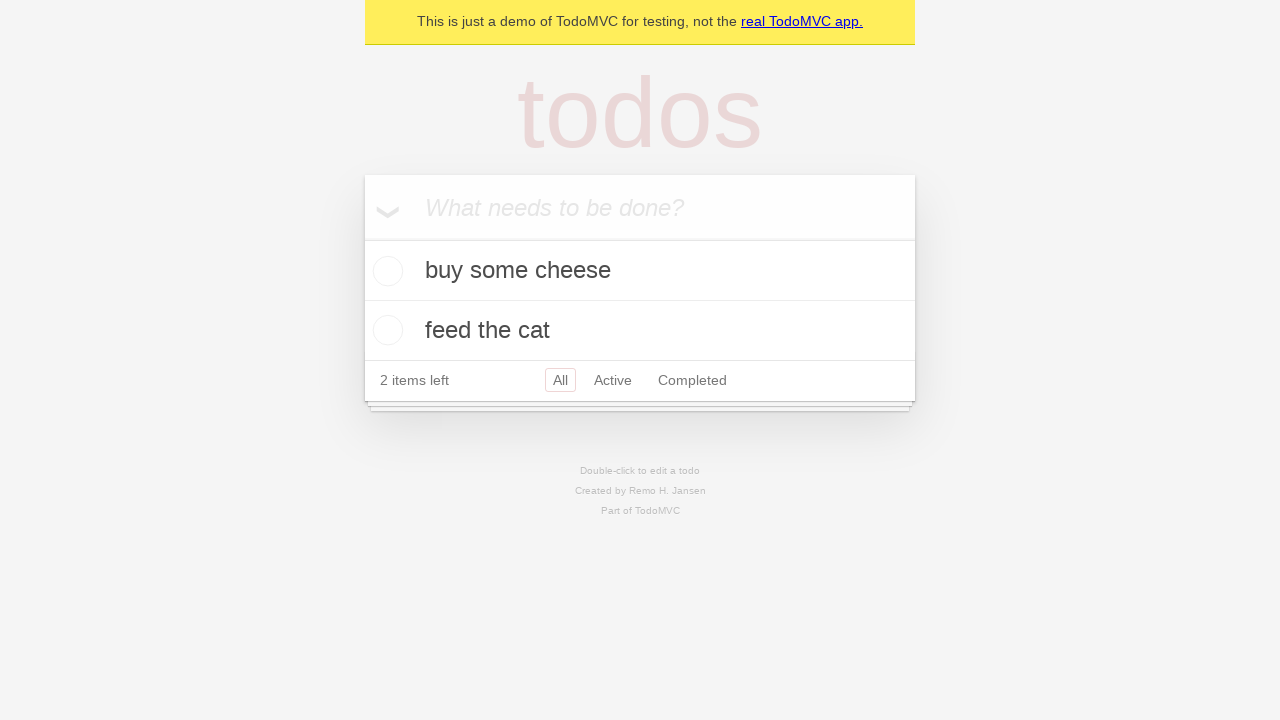

Second todo item appeared in the list
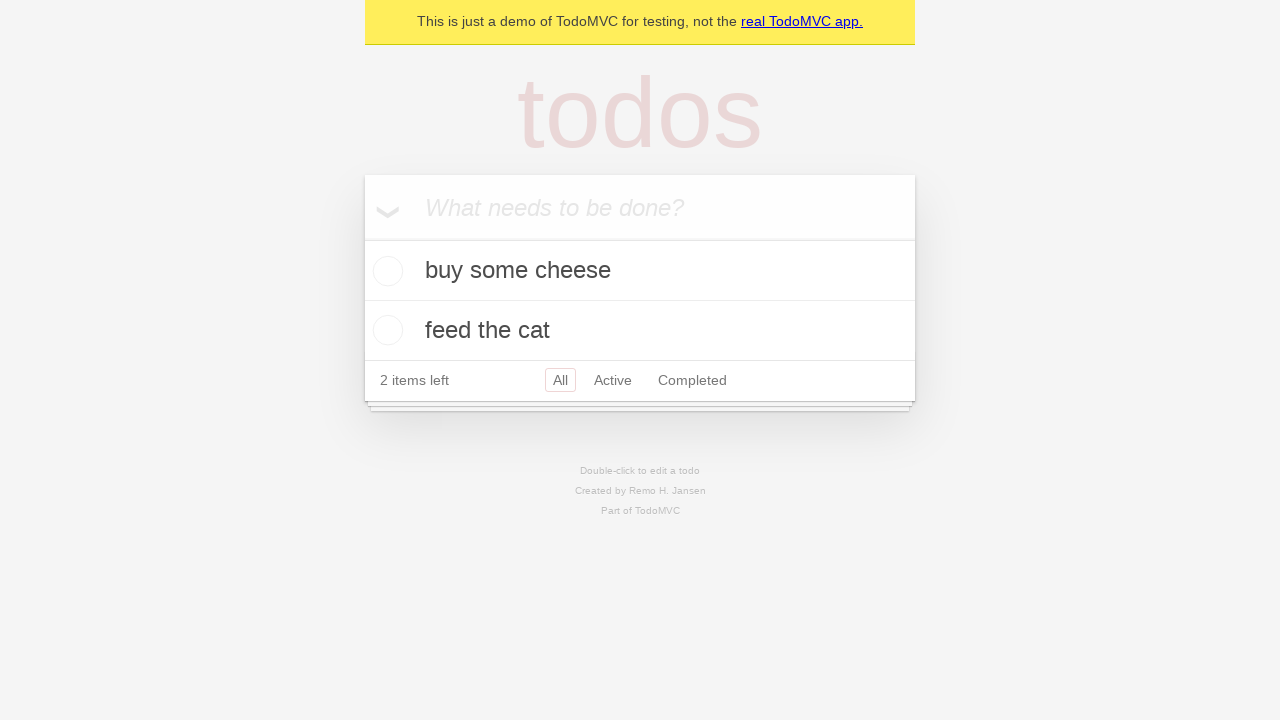

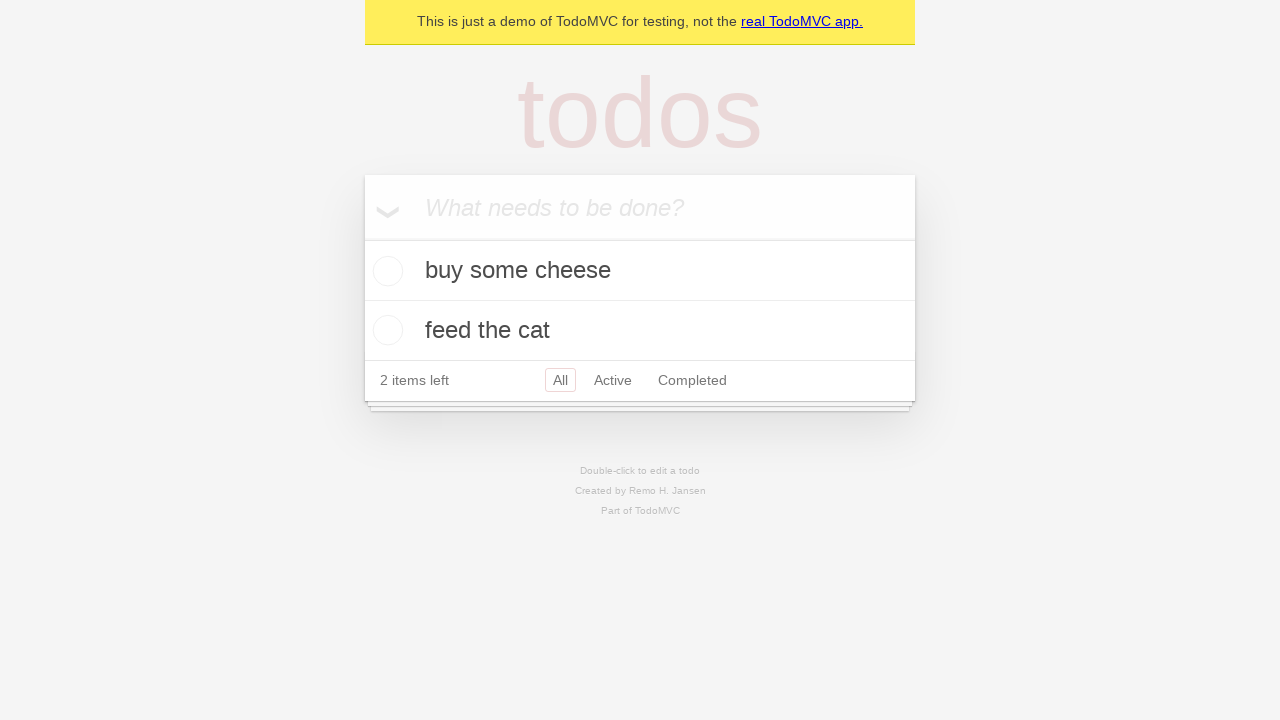